Tests clicking the submit button on the text box form

Starting URL: https://demoqa.com/text-box

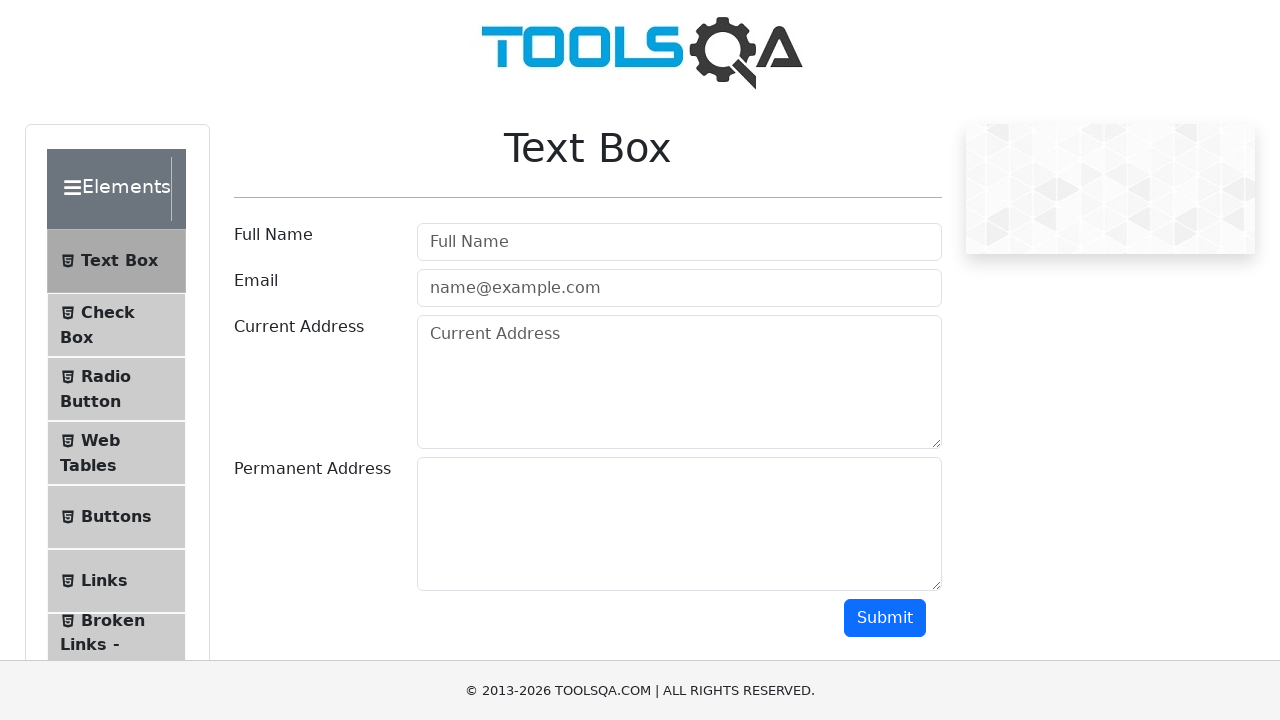

Clicked the submit button on the text box form at (885, 618) on #submit
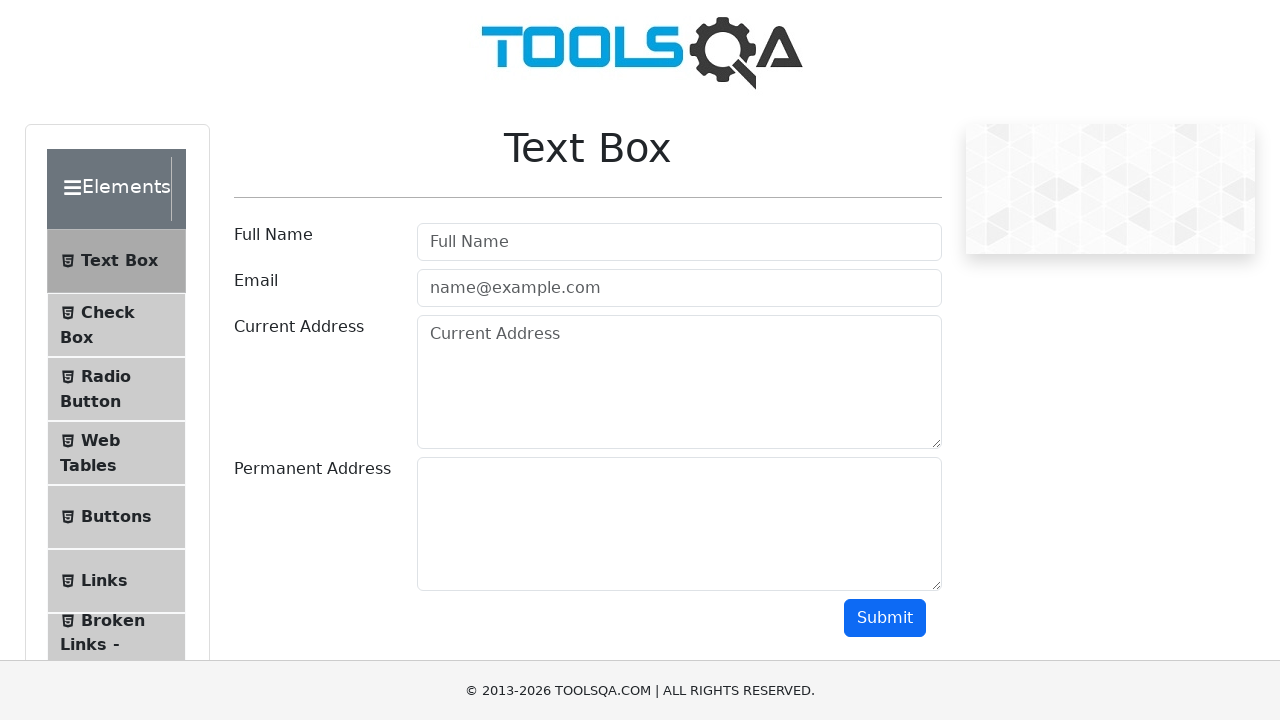

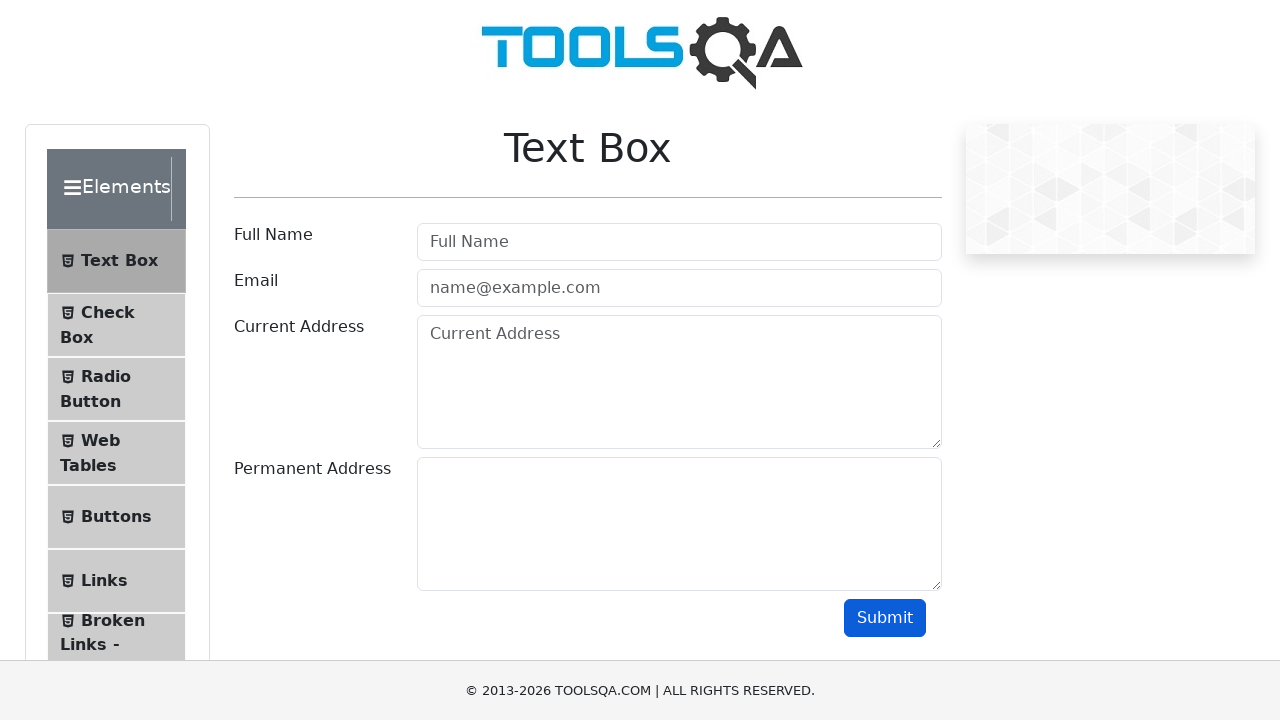